Tests entering and clearing text in the textarea field

Starting URL: https://bonigarcia.dev/selenium-webdriver-java/web-form.html

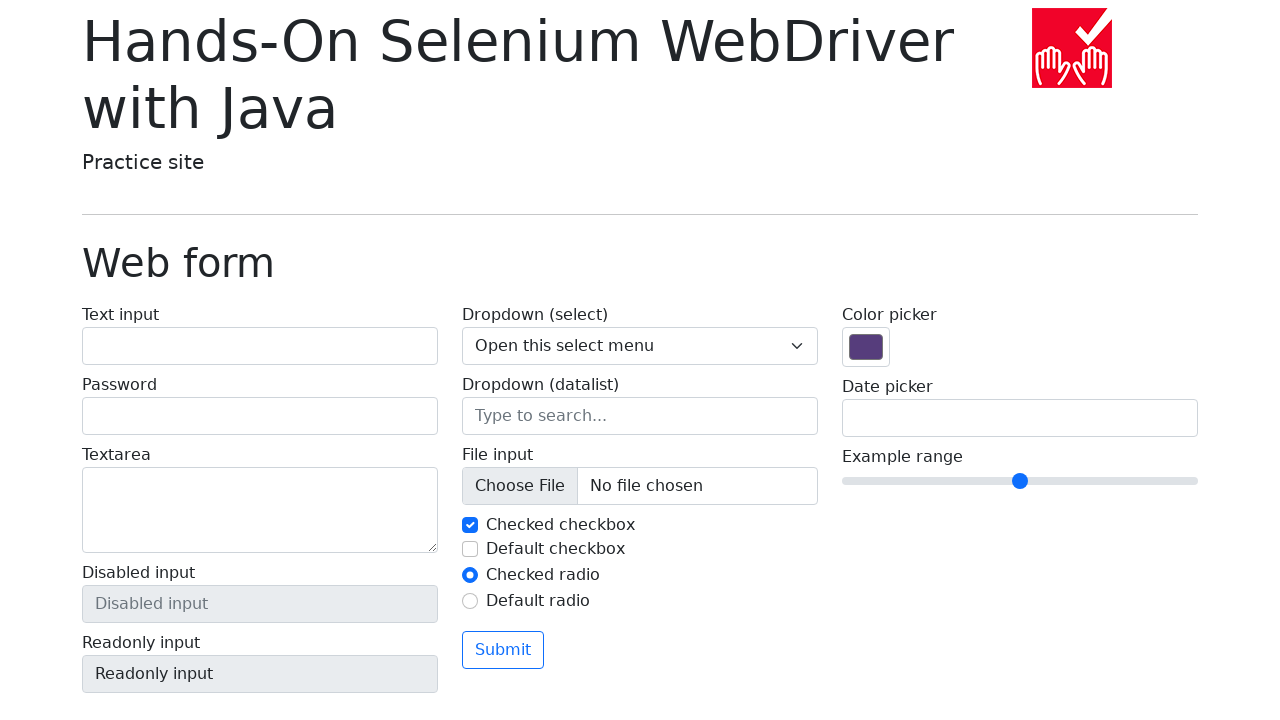

Filled textarea field with long Lorem ipsum text on textarea[name='my-textarea']
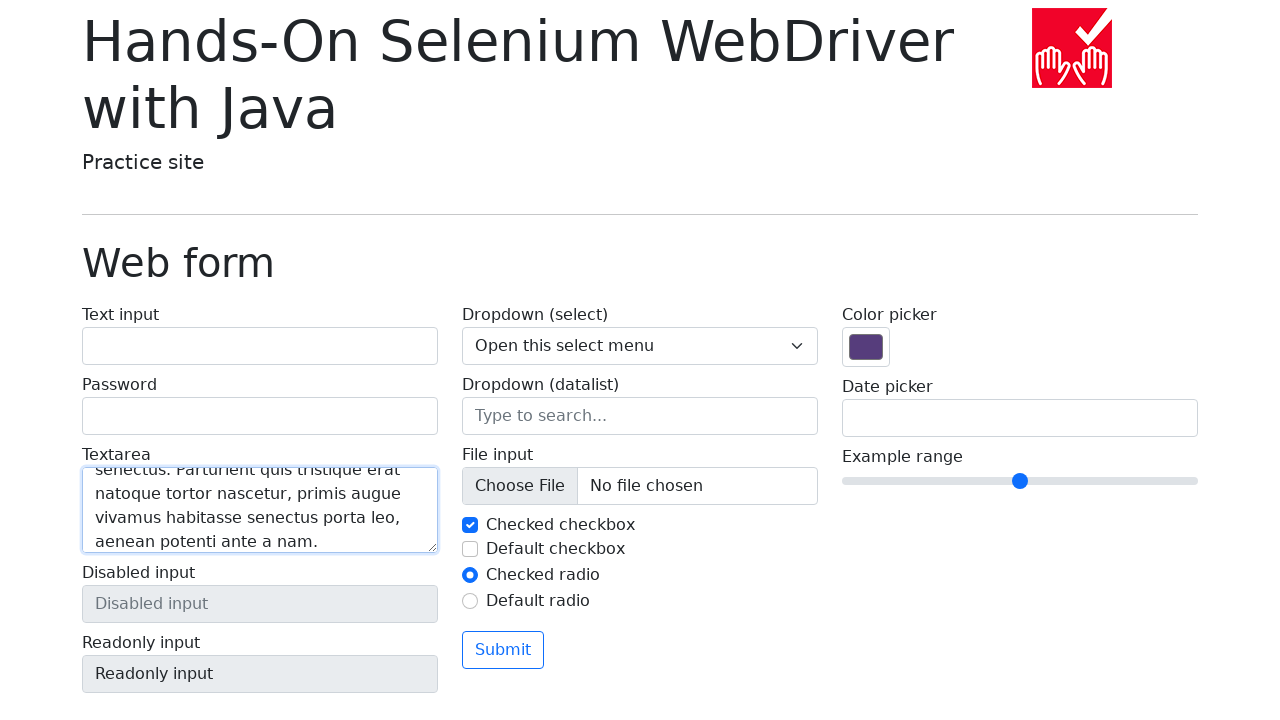

Cleared textarea field by filling with empty string on textarea[name='my-textarea']
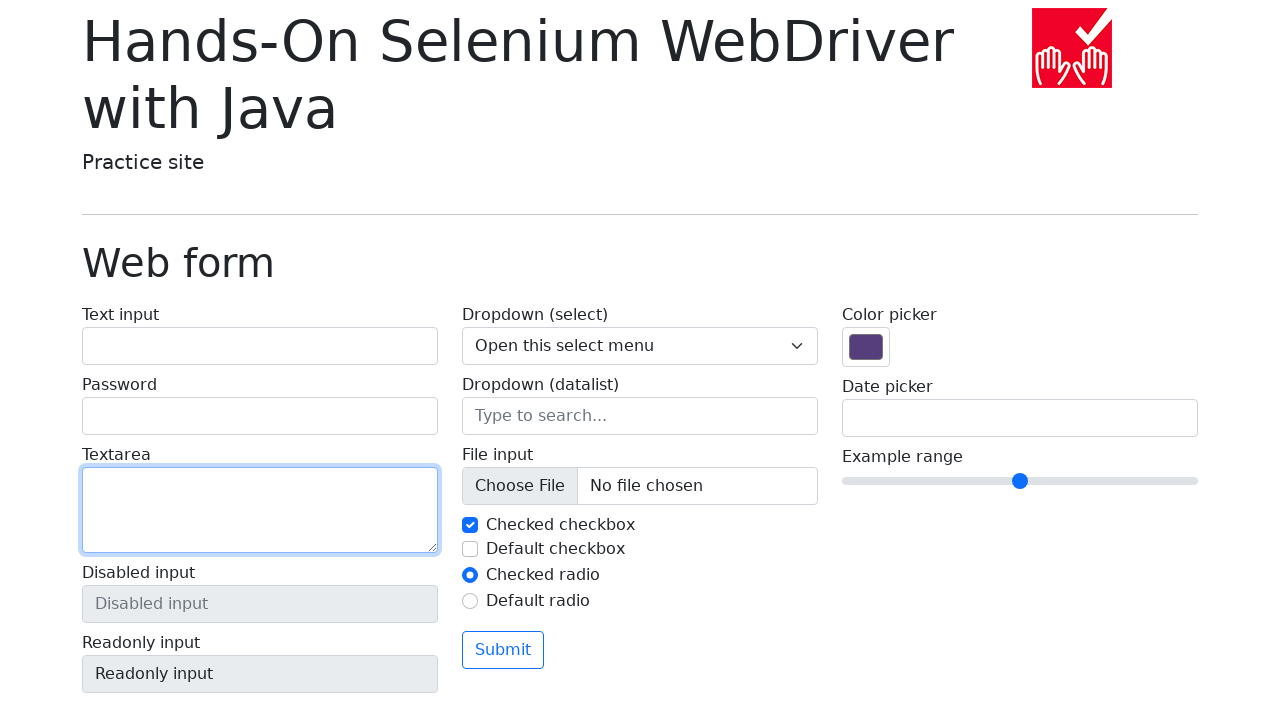

Verified textarea field is empty
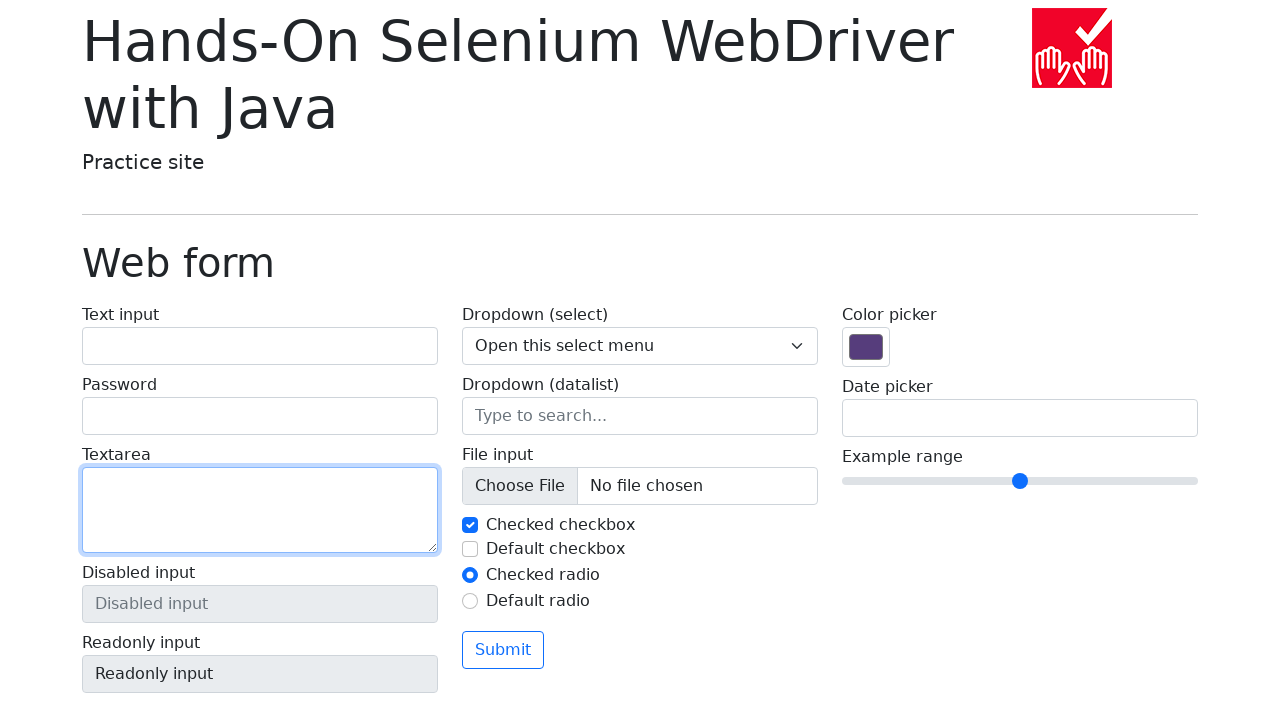

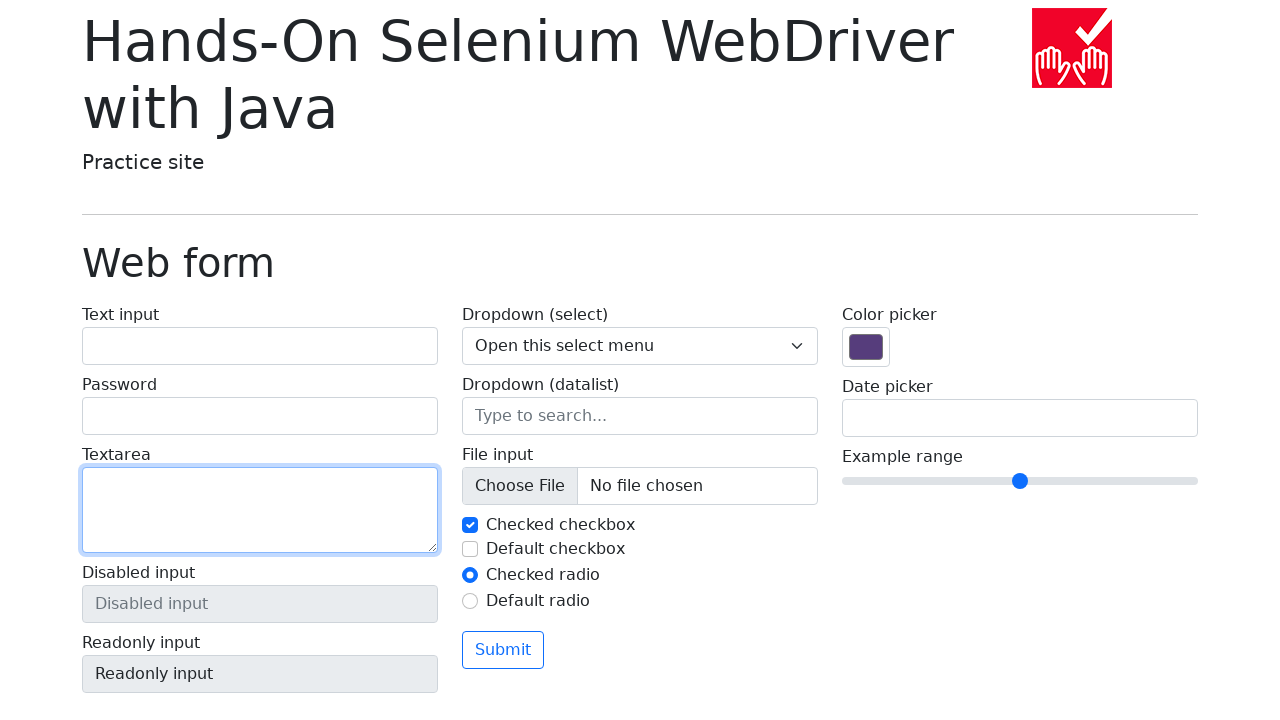